Navigates to OYO Rooms website and takes a screenshot of the entire webpage

Starting URL: https://www.oyorooms.com/

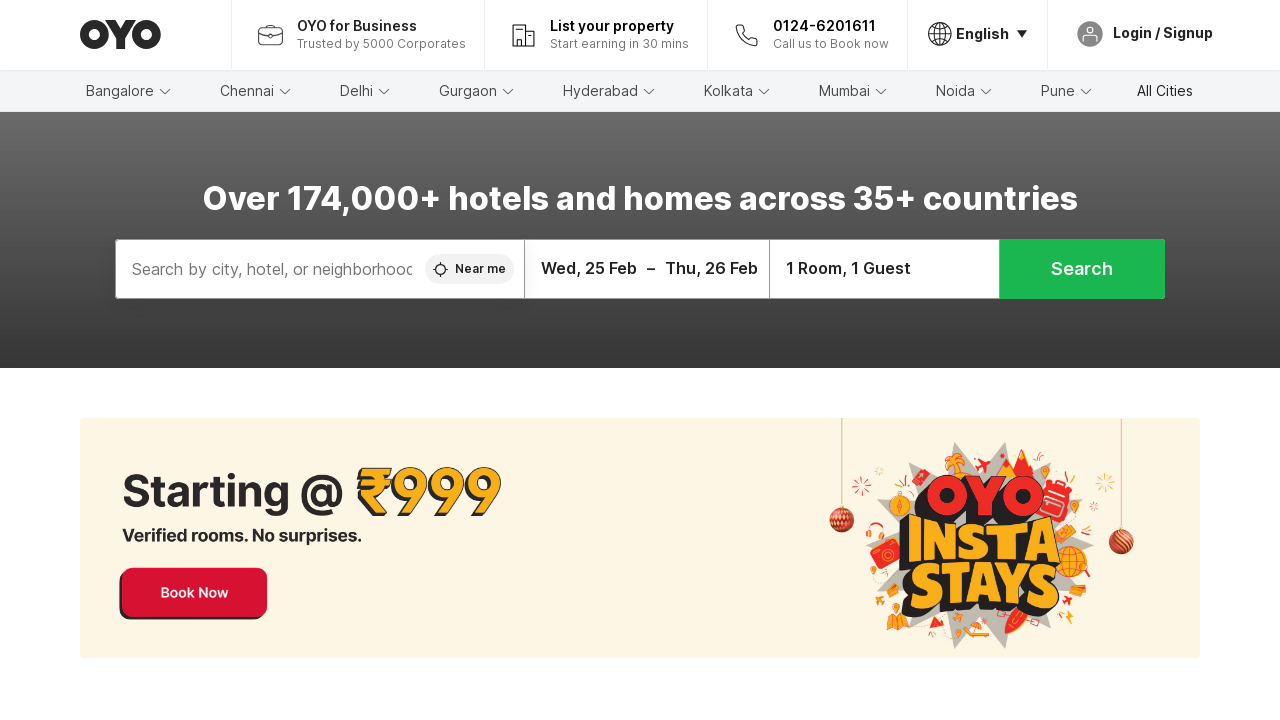

Waited for OYO Rooms website to fully load (networkidle state)
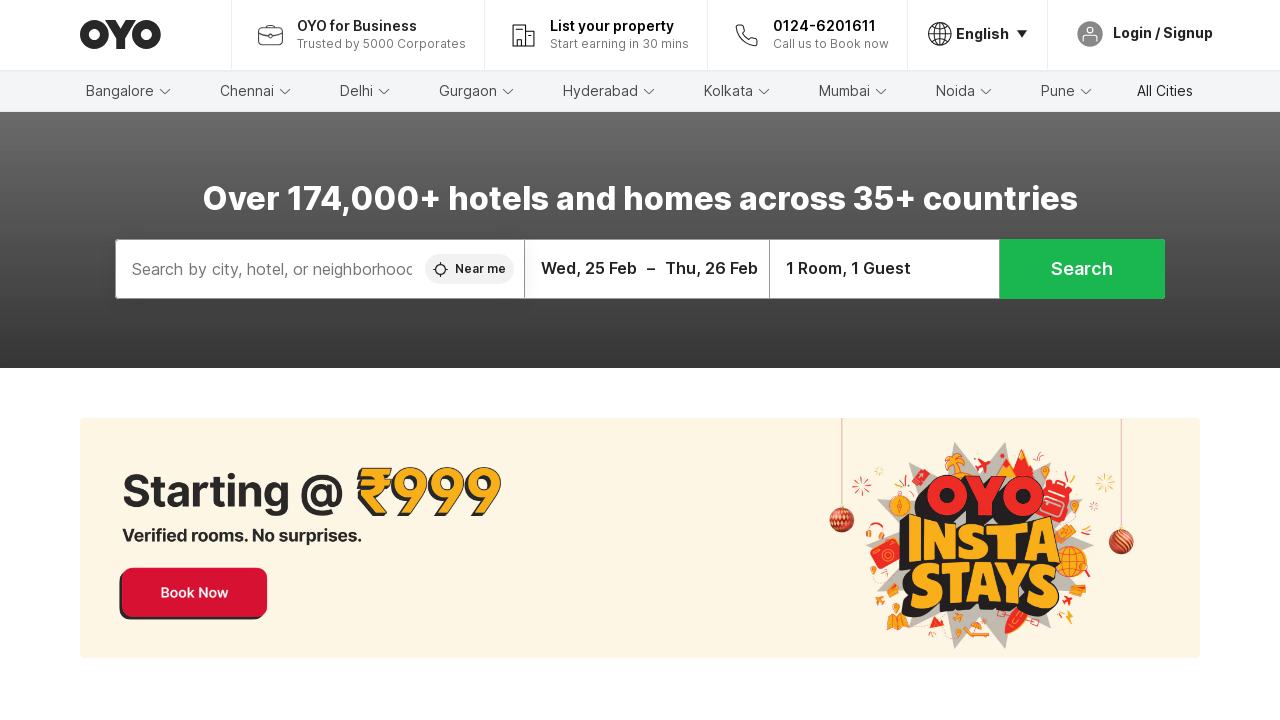

Captured screenshot of entire OYO Rooms webpage
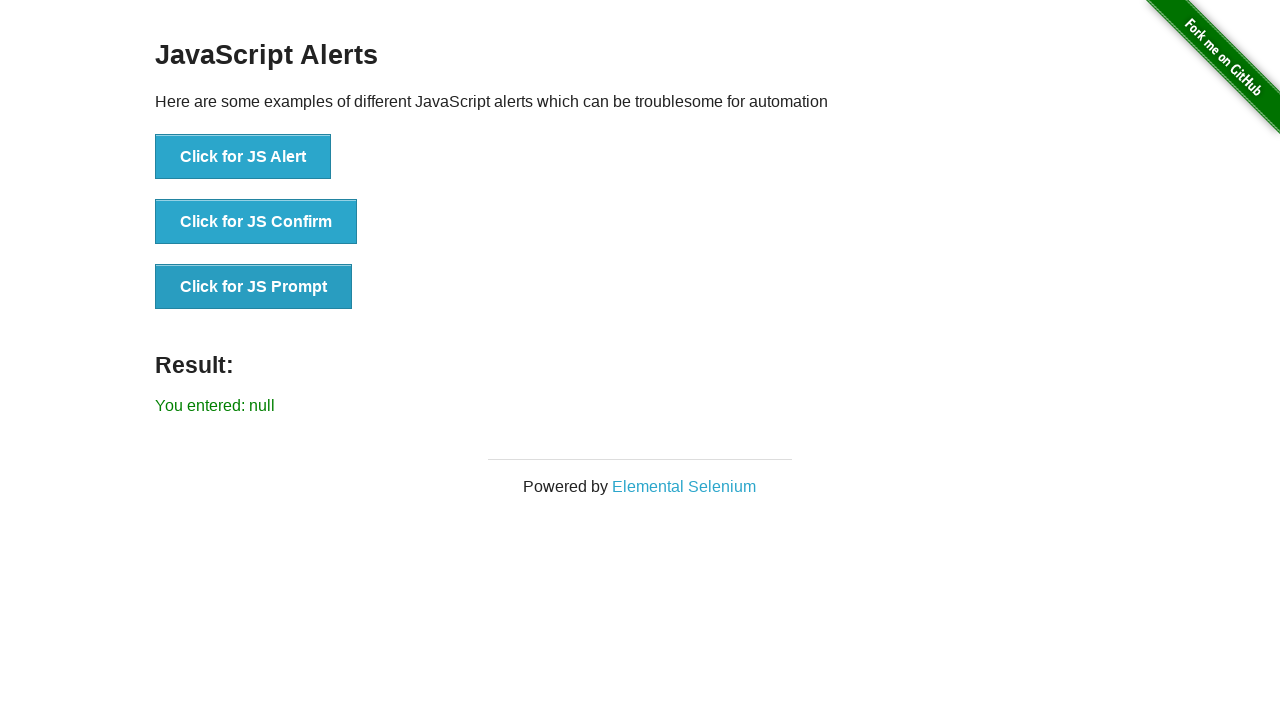

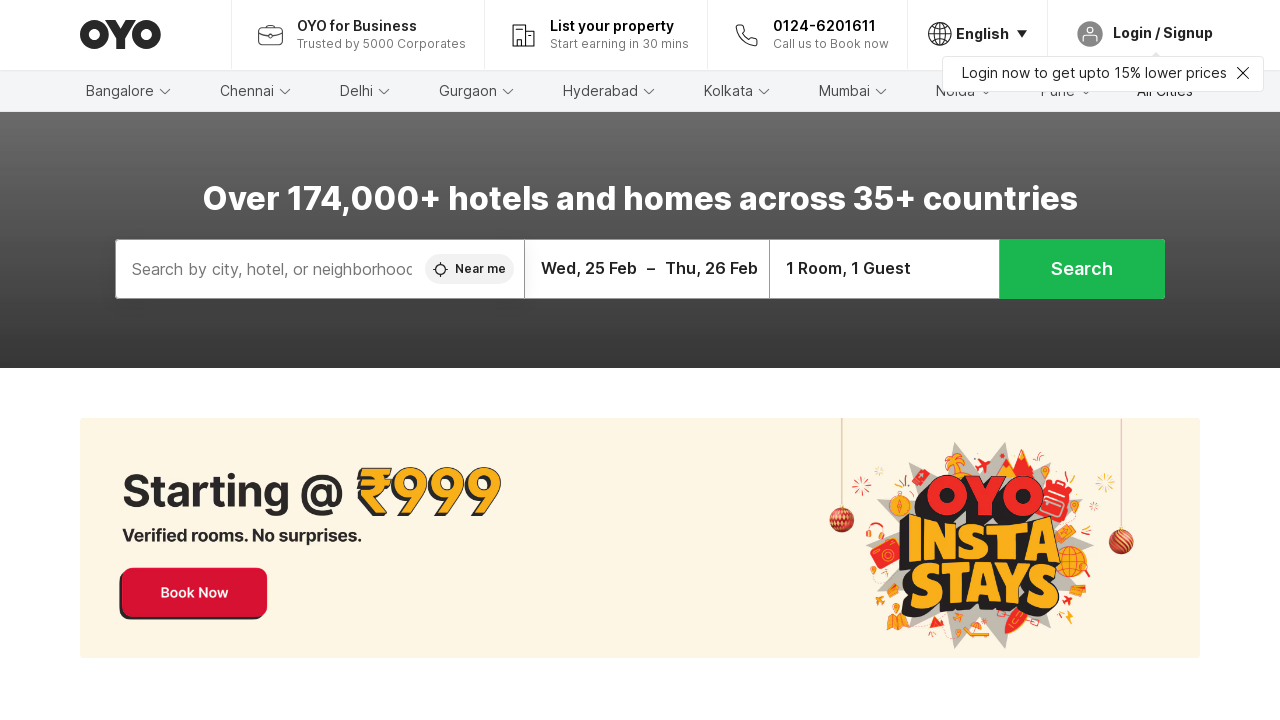